Demonstrates Playwright timeout settings by navigating to a download page and attempting to click on an element, showcasing navigation and default timeout configurations.

Starting URL: https://the-internet.herokuapp.com/download

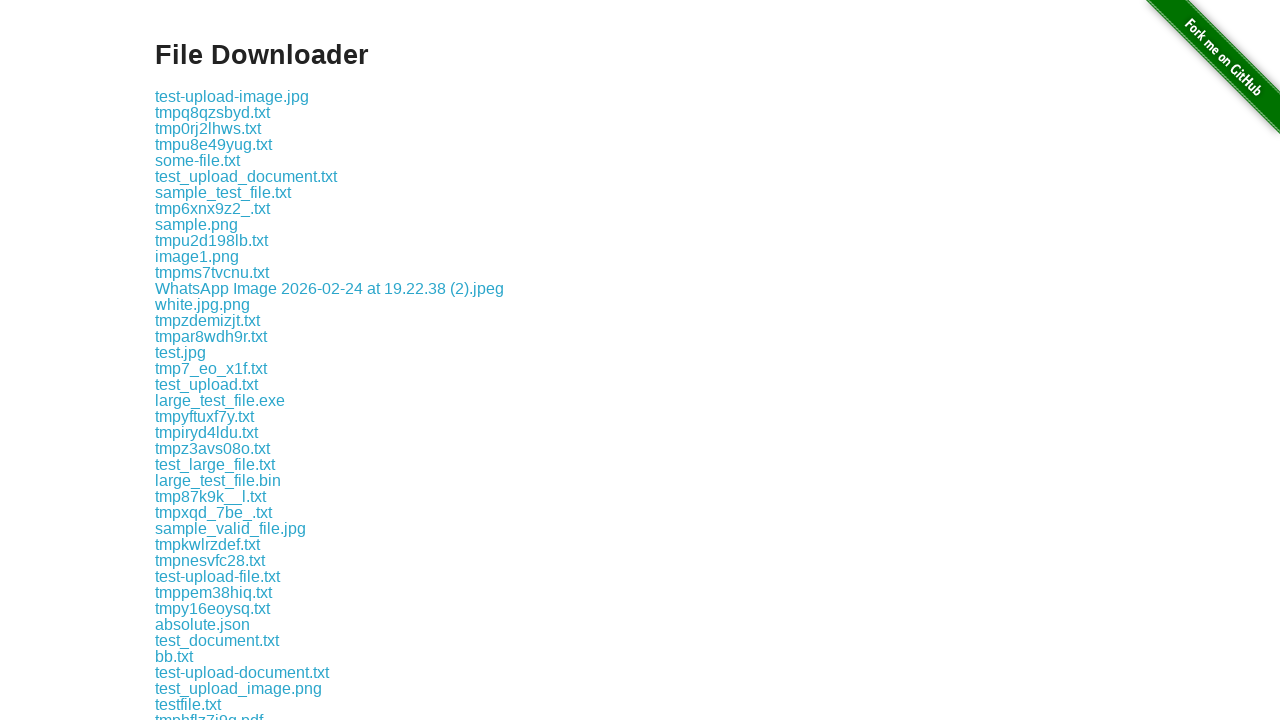

Set default navigation timeout to 60 seconds
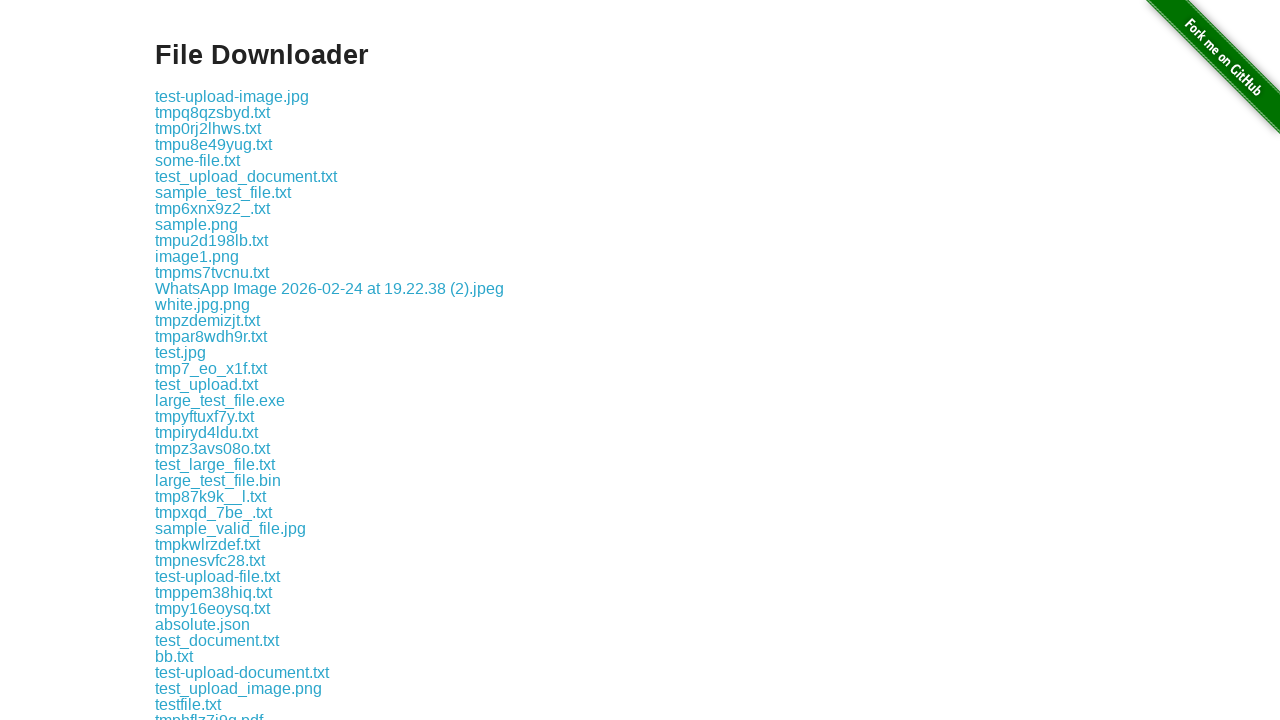

Set default timeout for other actions to 5 seconds
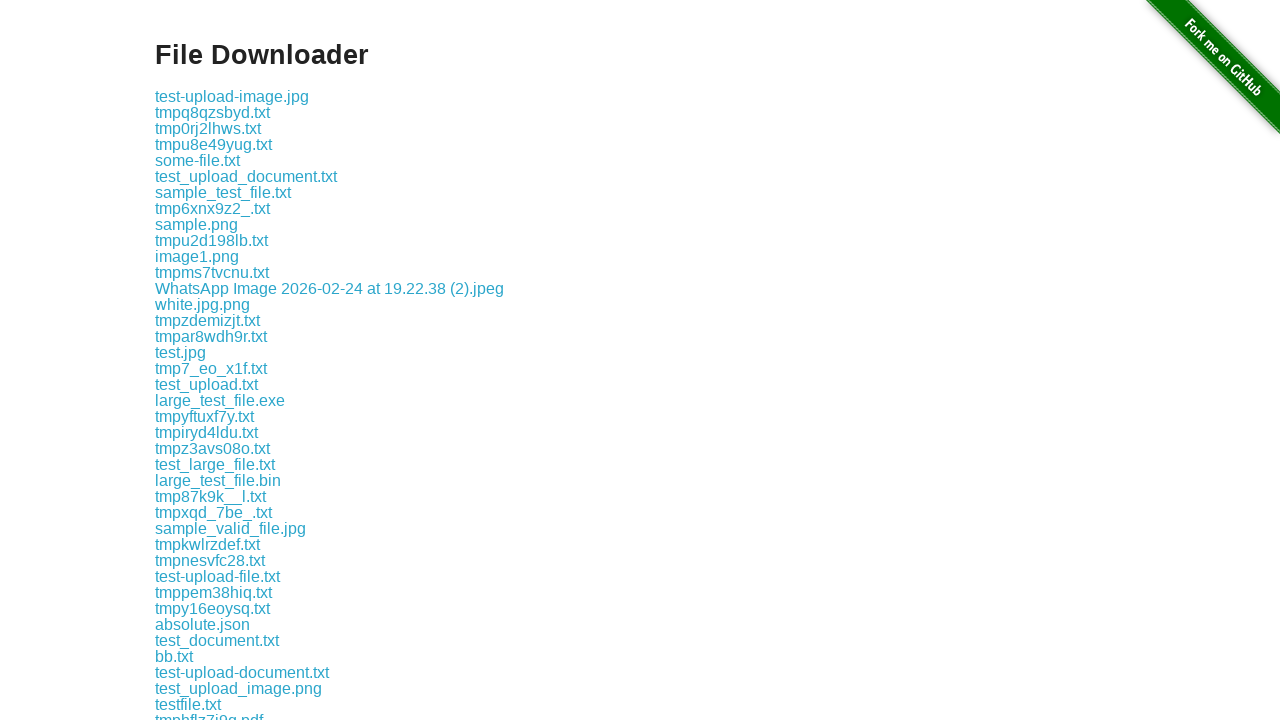

Waited for text file download link to appear on the page
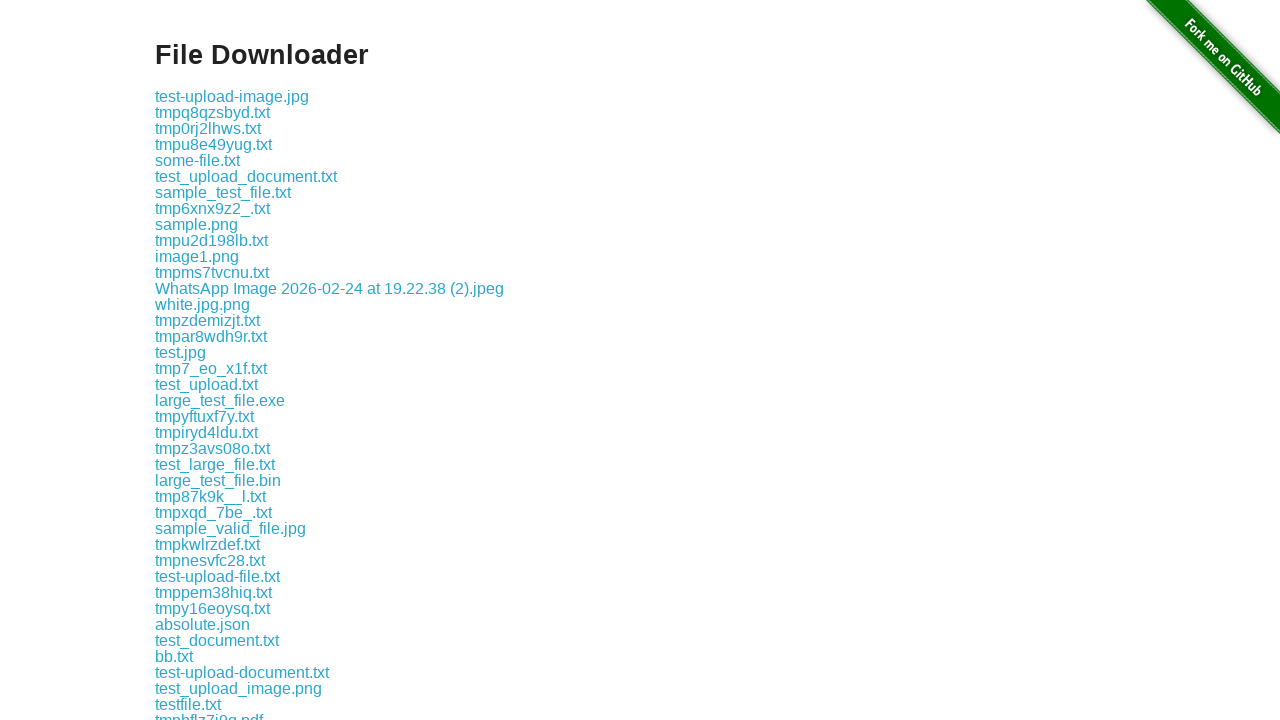

Clicked on the text file download link at (212, 112) on a[href*='.txt']
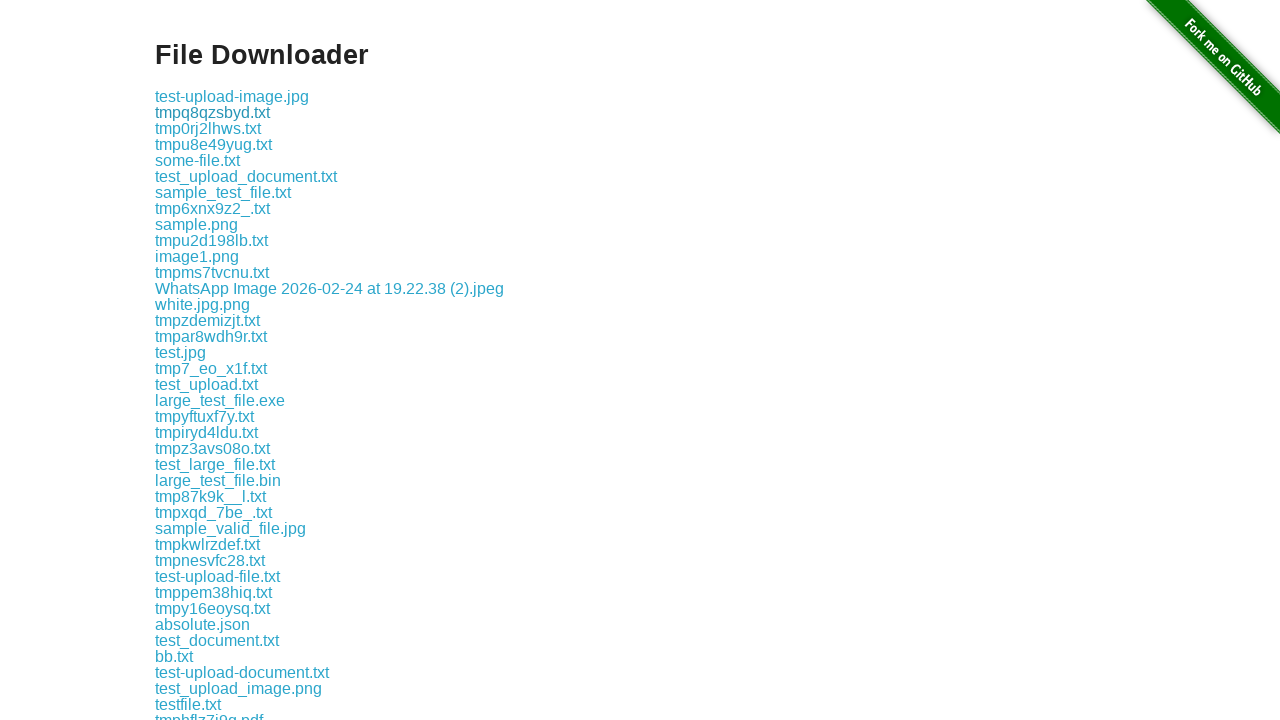

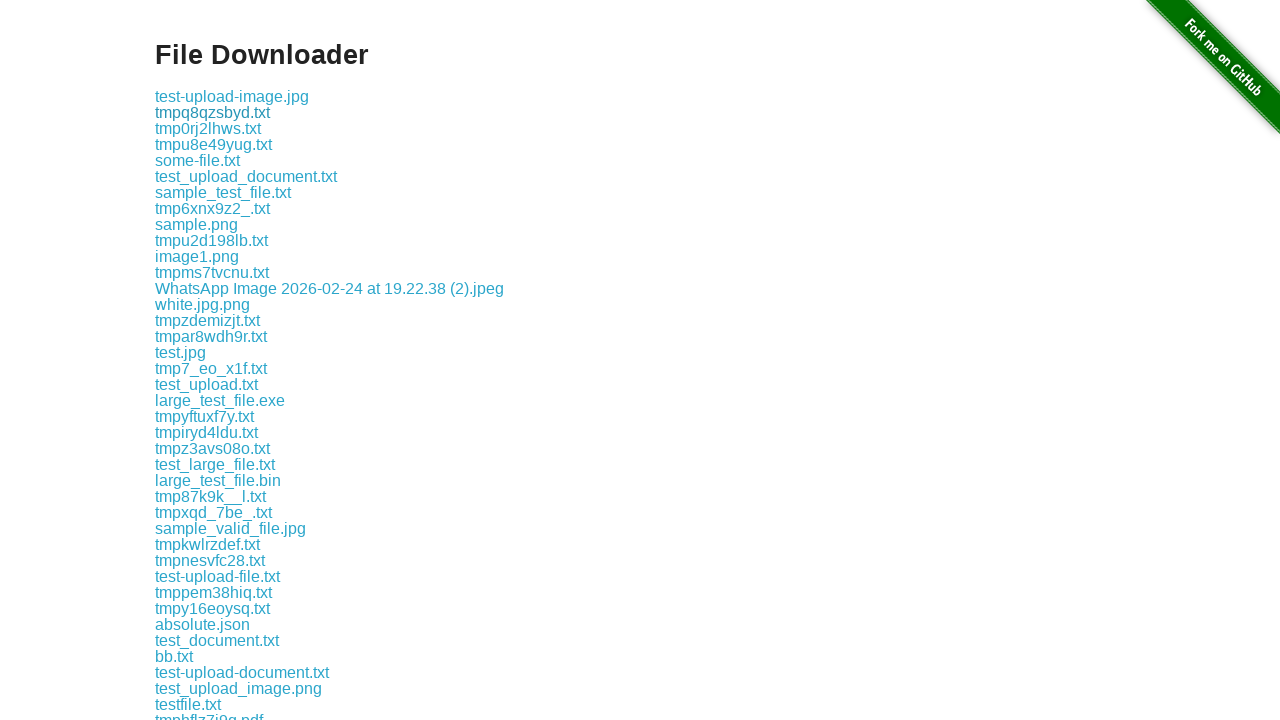